Tests implicit wait functionality by clicking a button and waiting for a new button to appear

Starting URL: https://www.leafground.com/waits.xhtml

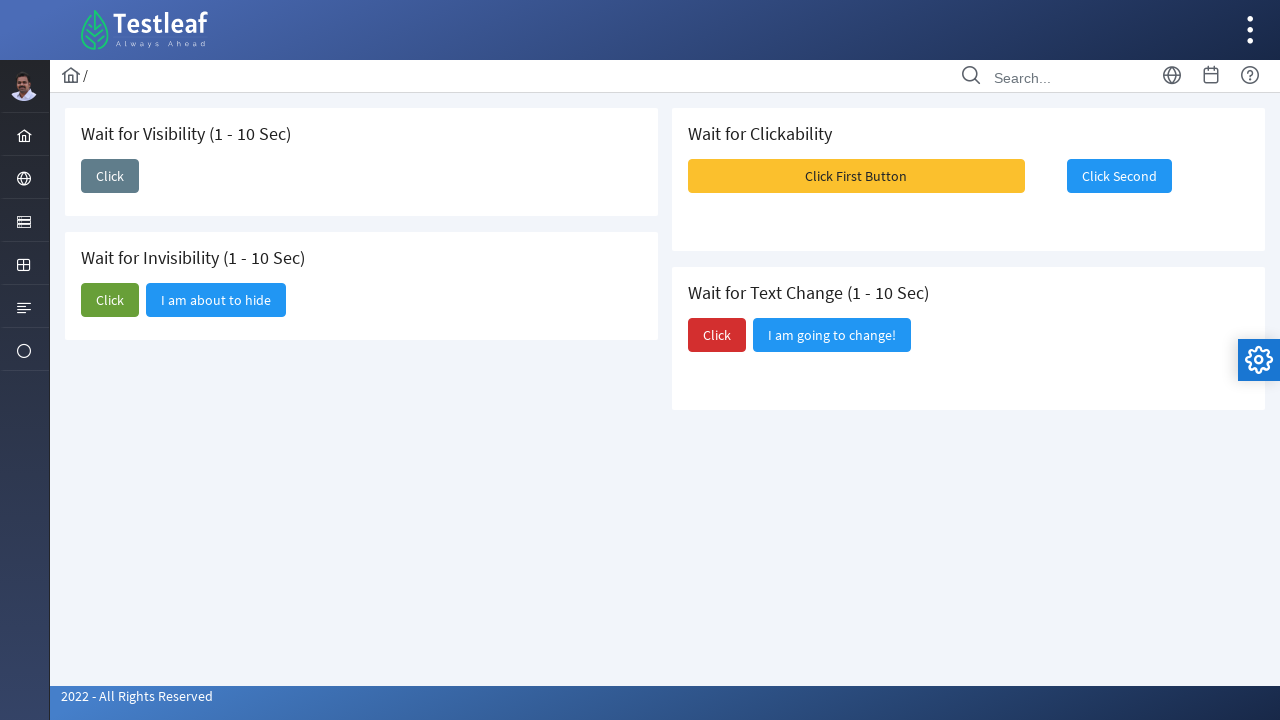

Clicked button to trigger appearance of new button at (110, 176) on xpath=//button[@id='j_idt87:j_idt89']
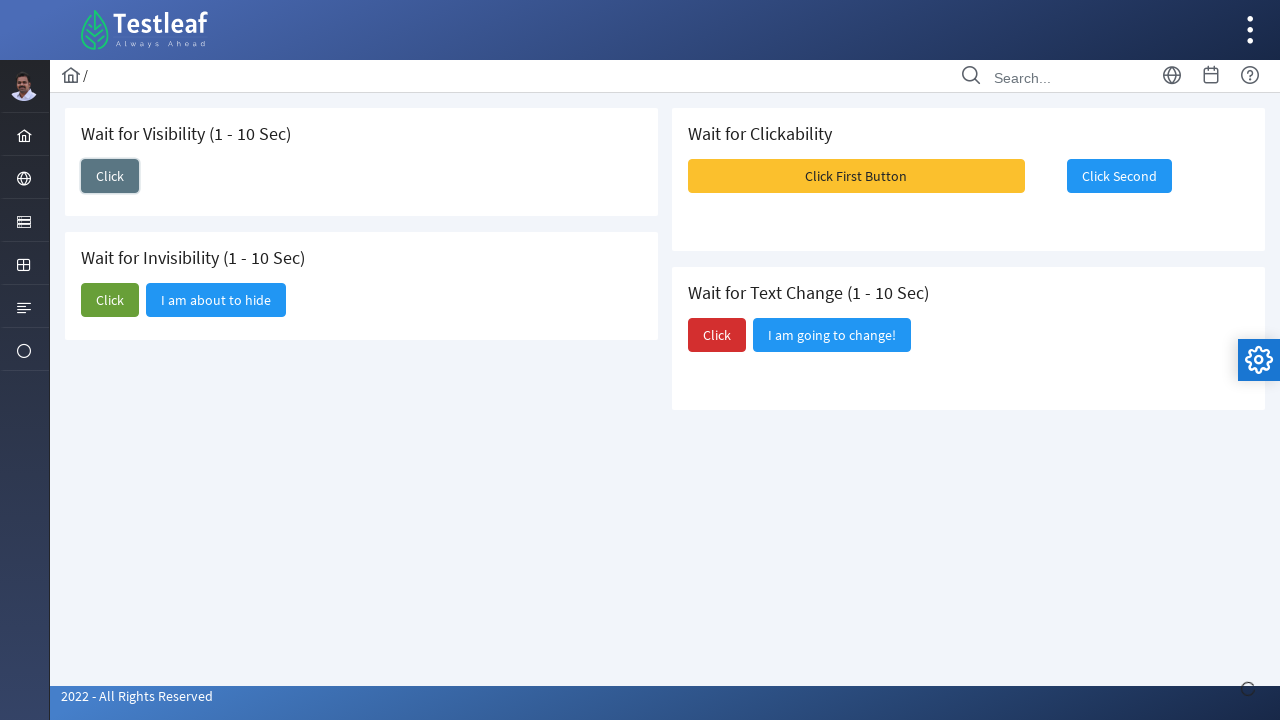

New button appeared and became visible
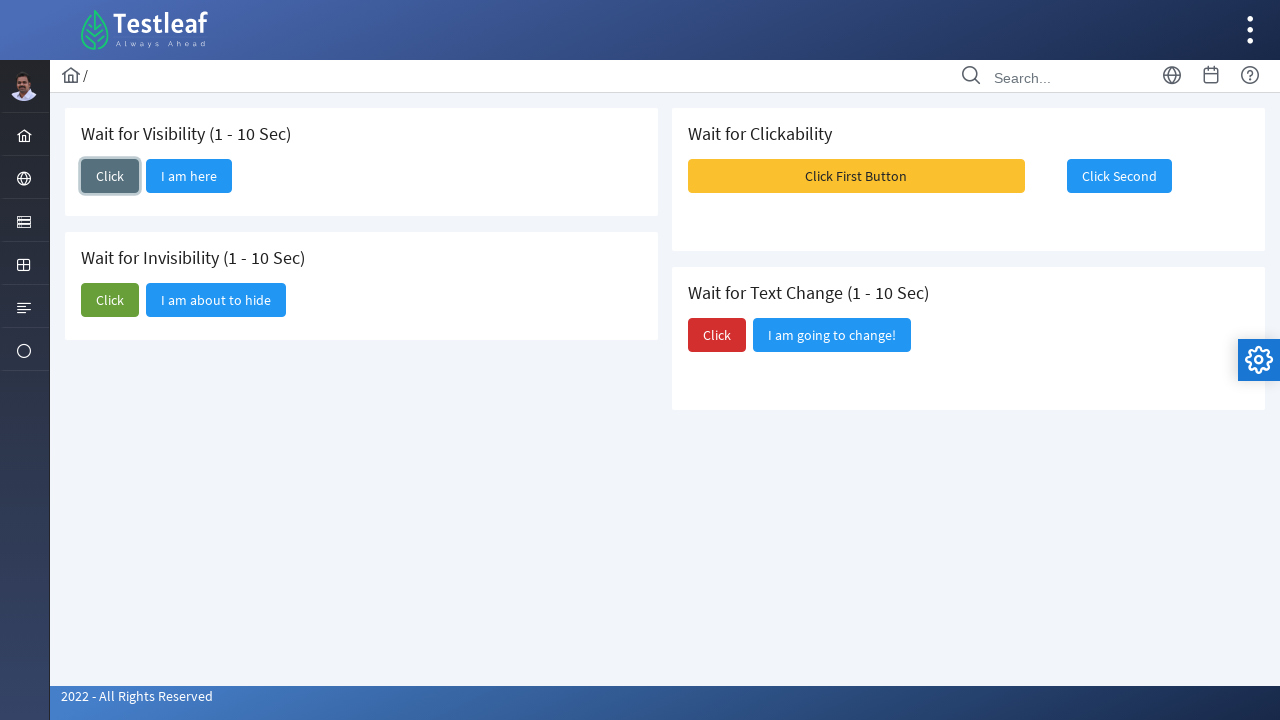

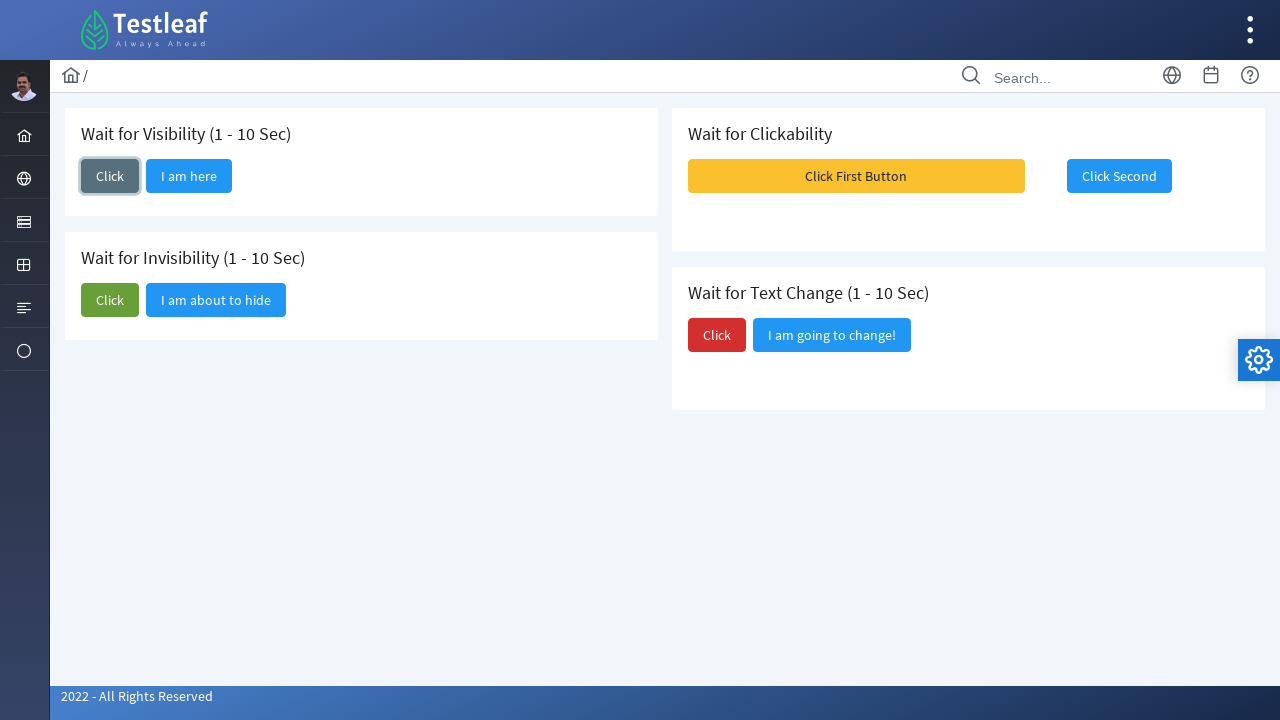